Tests filling the email field in a registration form

Starting URL: http://suninjuly.github.io/registration1.html

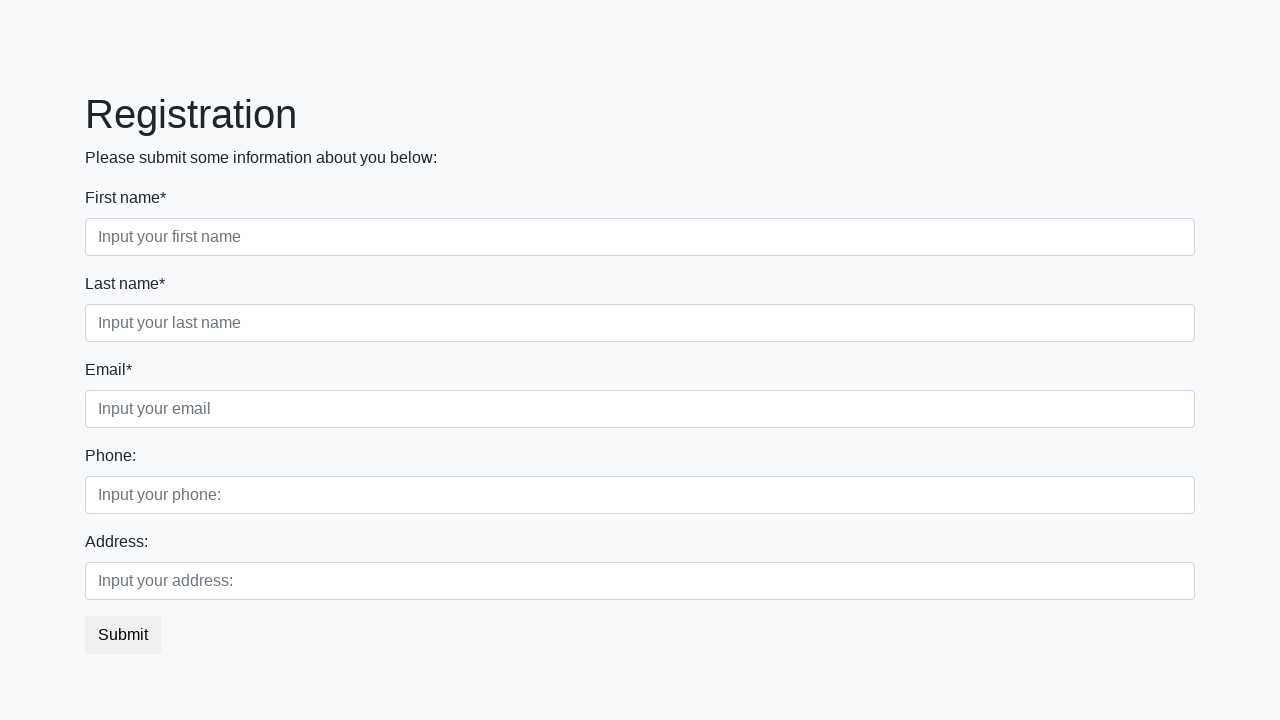

Filled email field with 'test@example.com' on .first_block >> .third >> nth=0
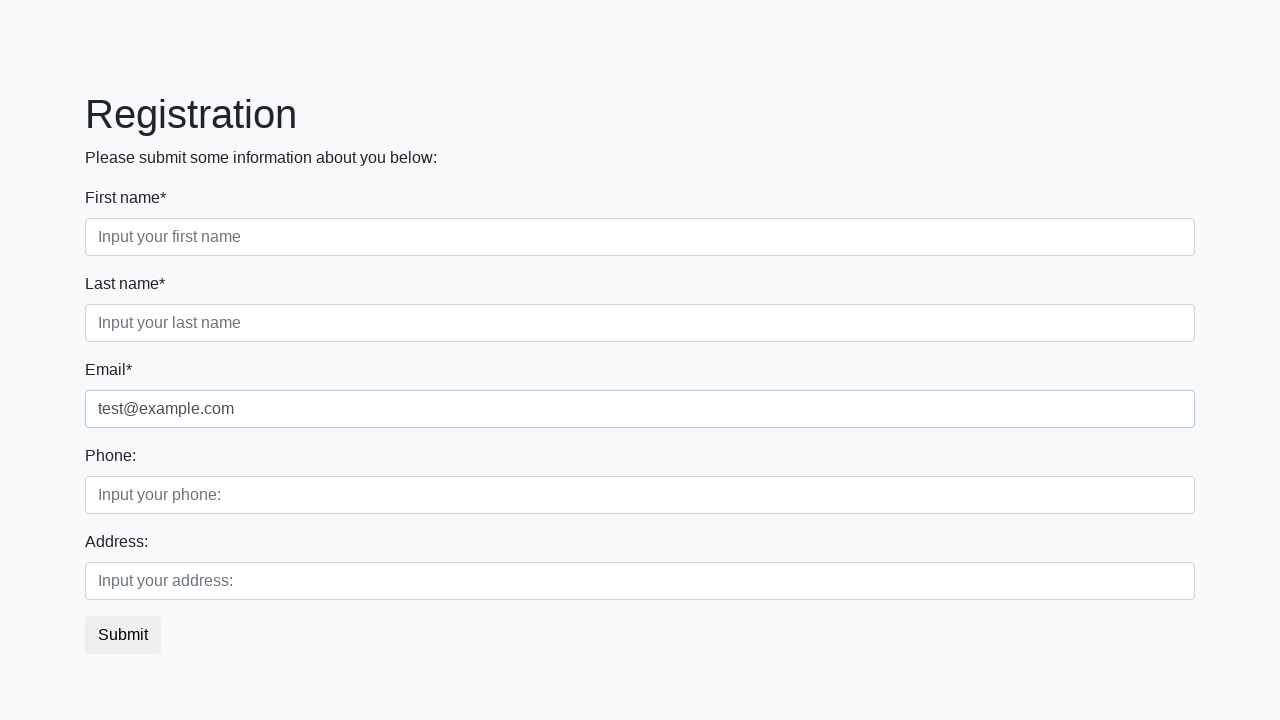

Verified email field contains 'test@example.com'
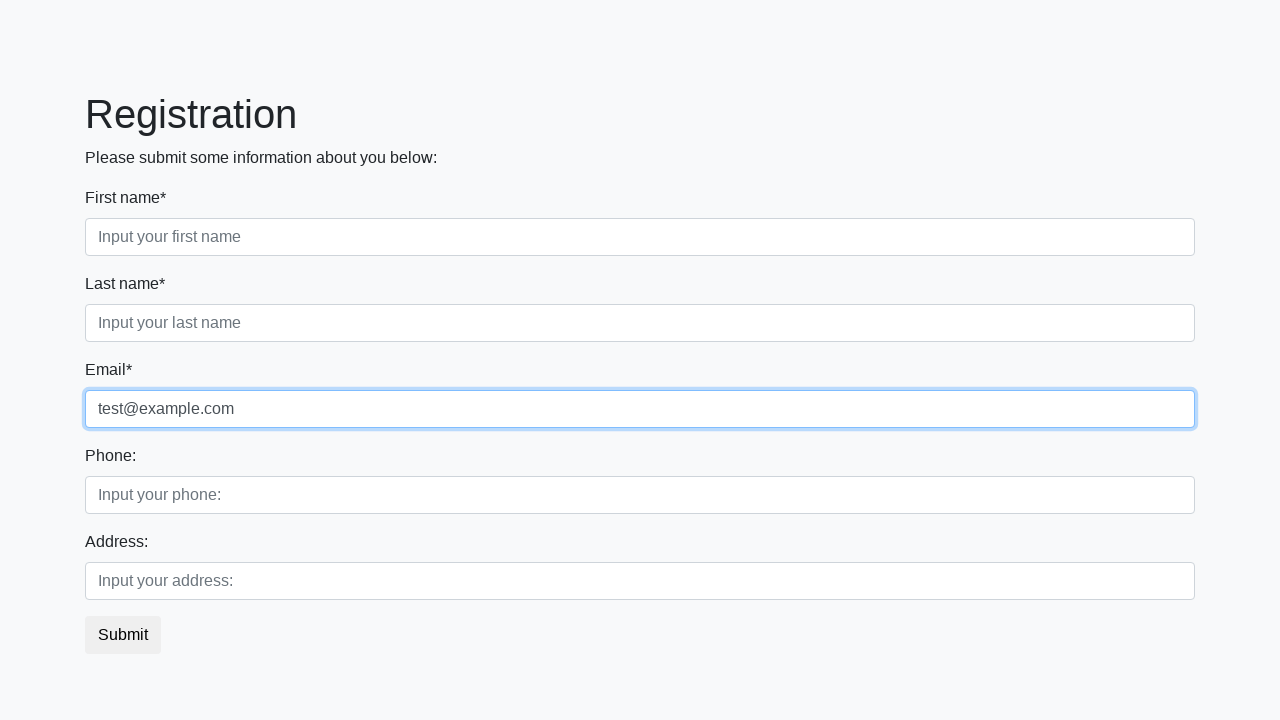

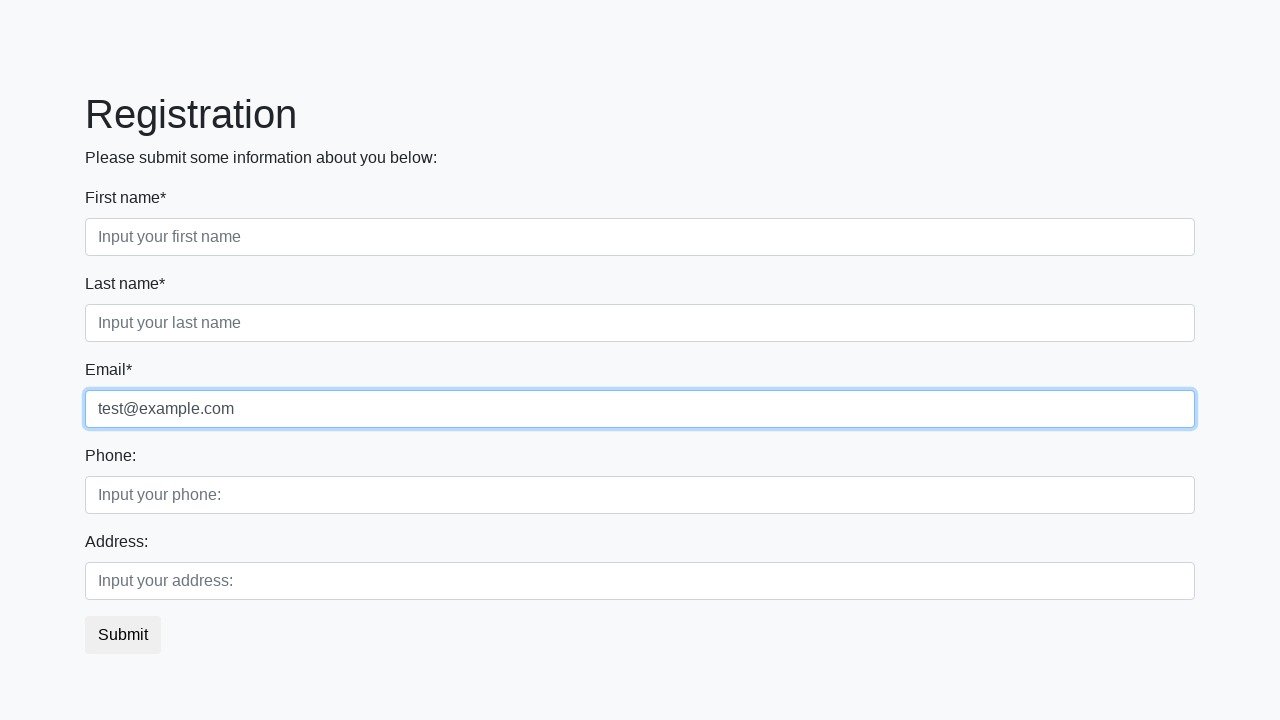